Tests navigation to the Projects page by clicking the Projects link and verifying the URL changes to the projects page.

Starting URL: https://www.selenium.dev/documentation/webdriver/getting_started/using_selenium/

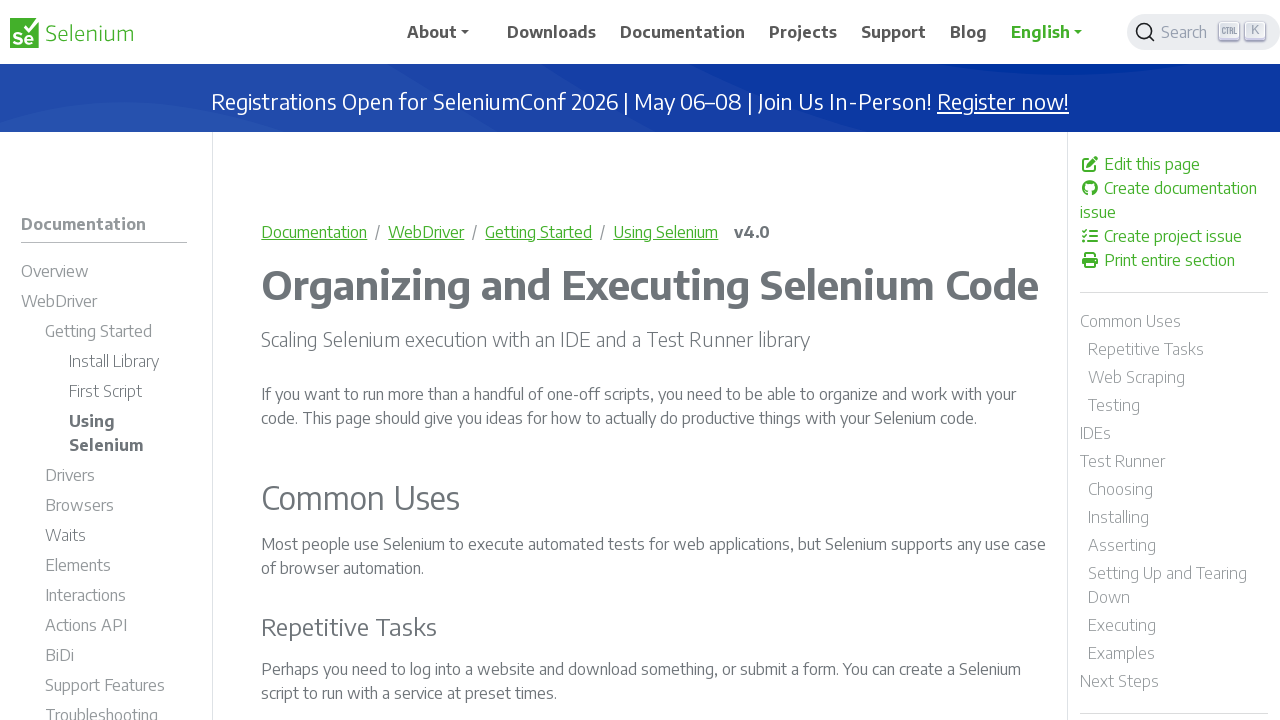

Clicked on the Projects link in the navigation at (803, 32) on xpath=//a/span[text()='Projects']
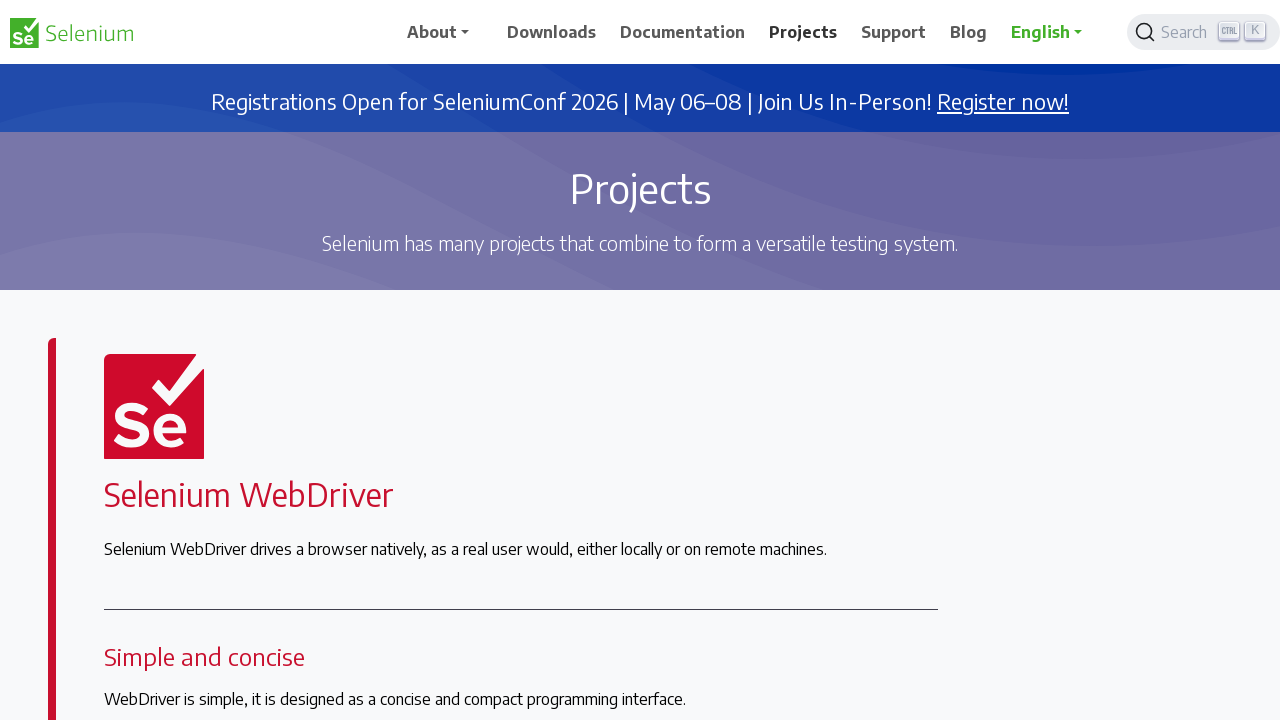

Verified navigation to projects page - URL changed to https://www.selenium.dev/projects/
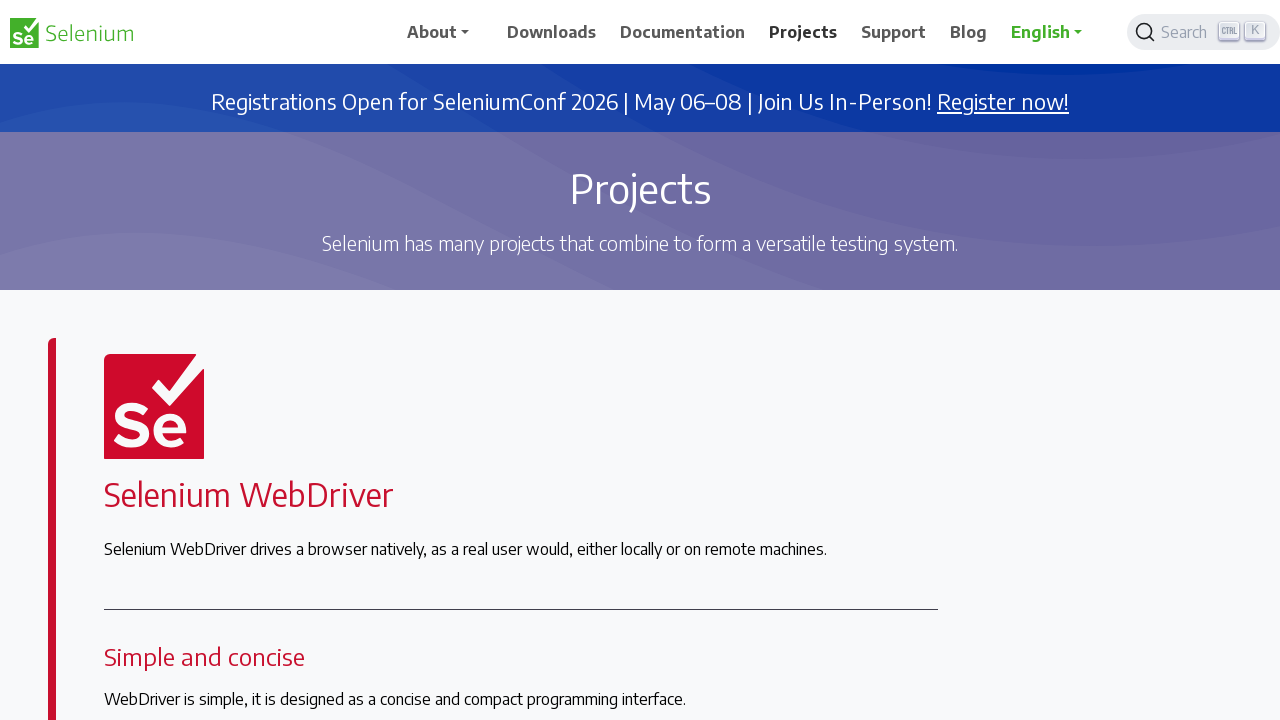

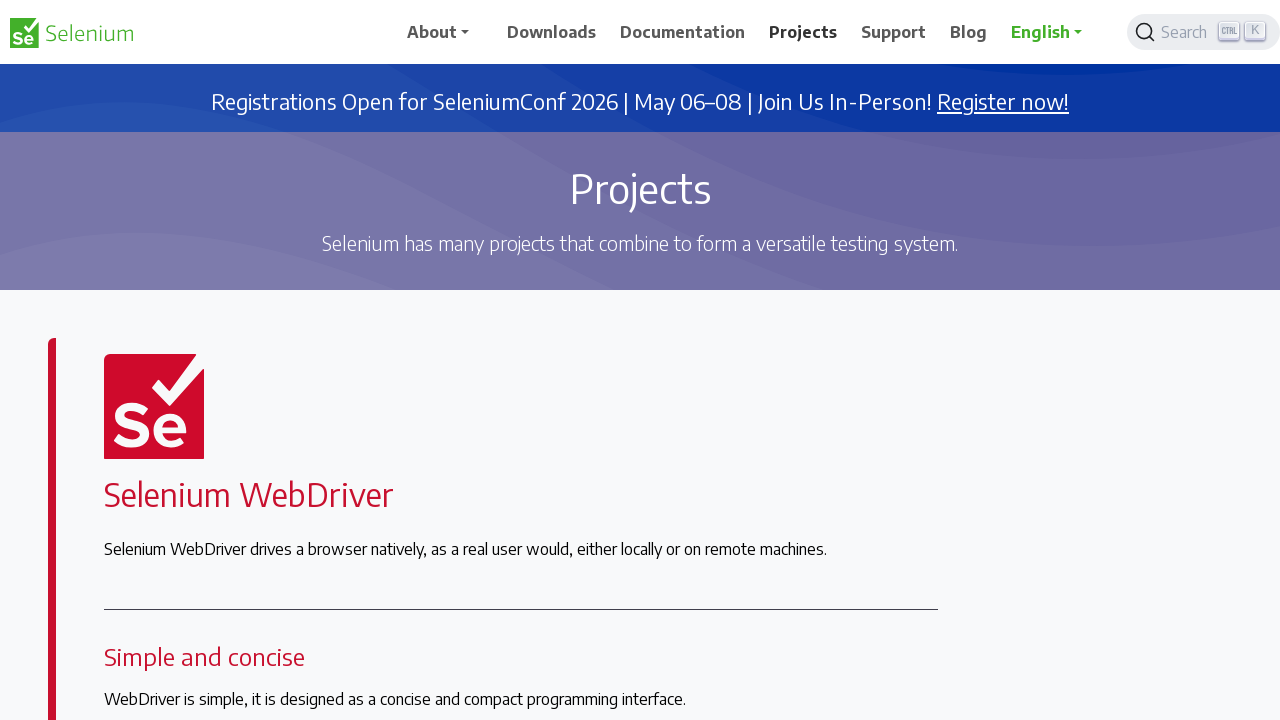